Tests navigation to the checkboxes page by clicking the checkboxes link

Starting URL: https://the-internet.herokuapp.com/

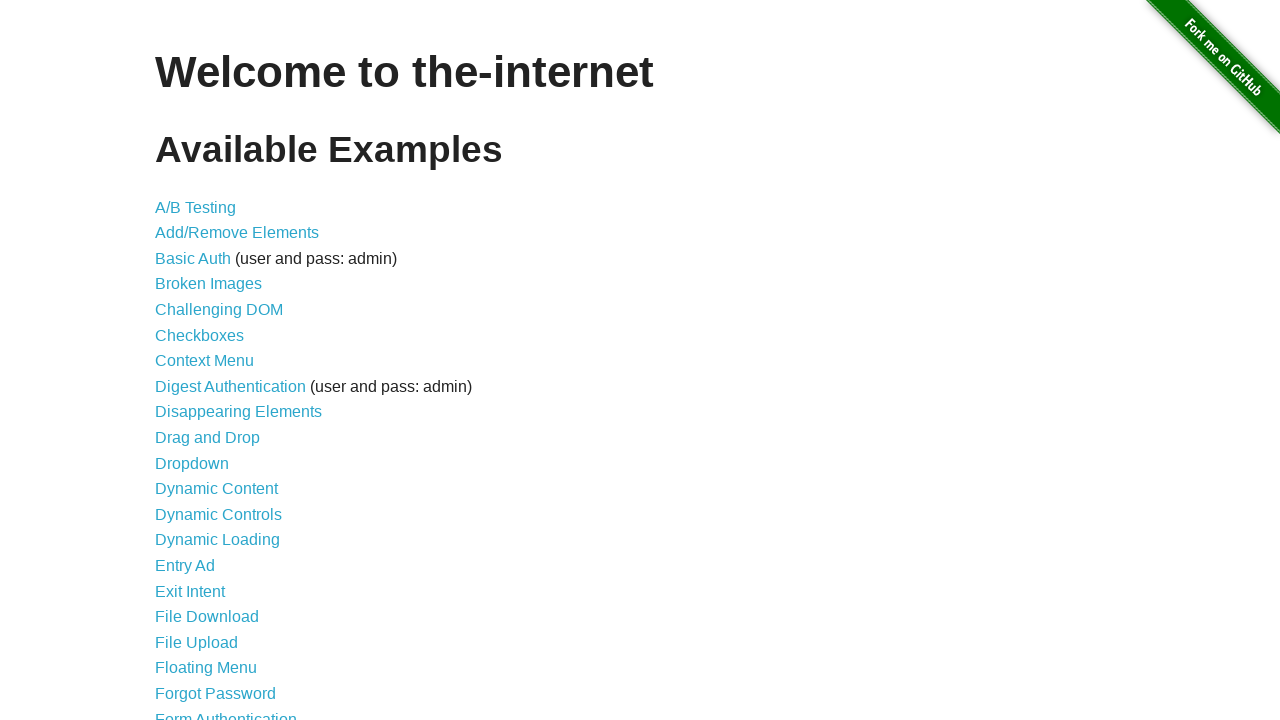

Clicked the checkboxes link to navigate to the checkboxes page at (200, 335) on [href="/checkboxes"]
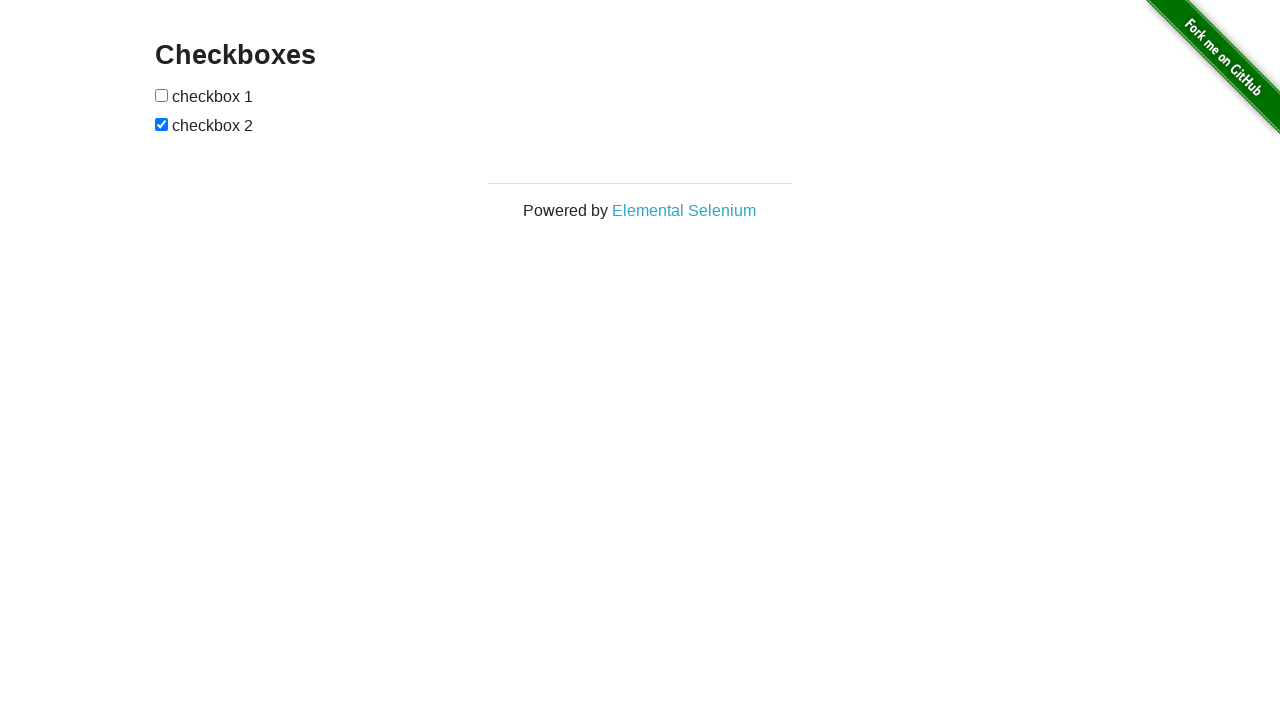

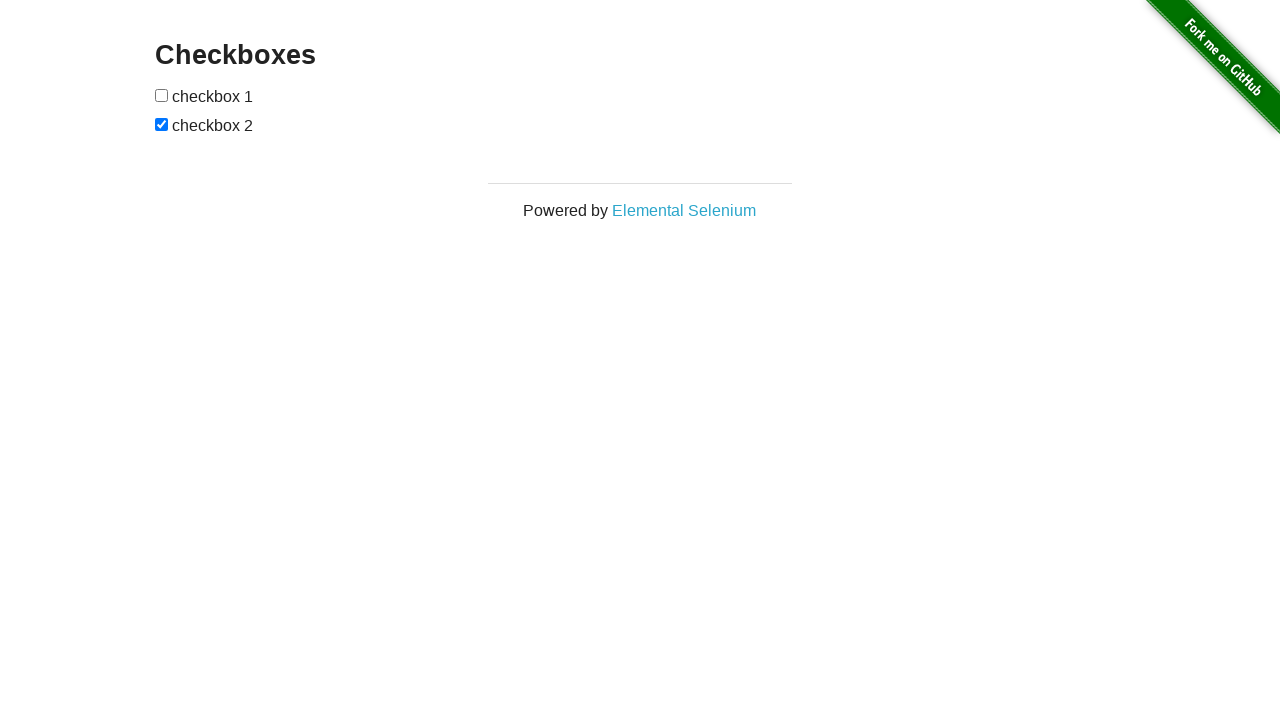